Tests Broken Images page by navigating to it and checking for images

Starting URL: https://the-internet.herokuapp.com

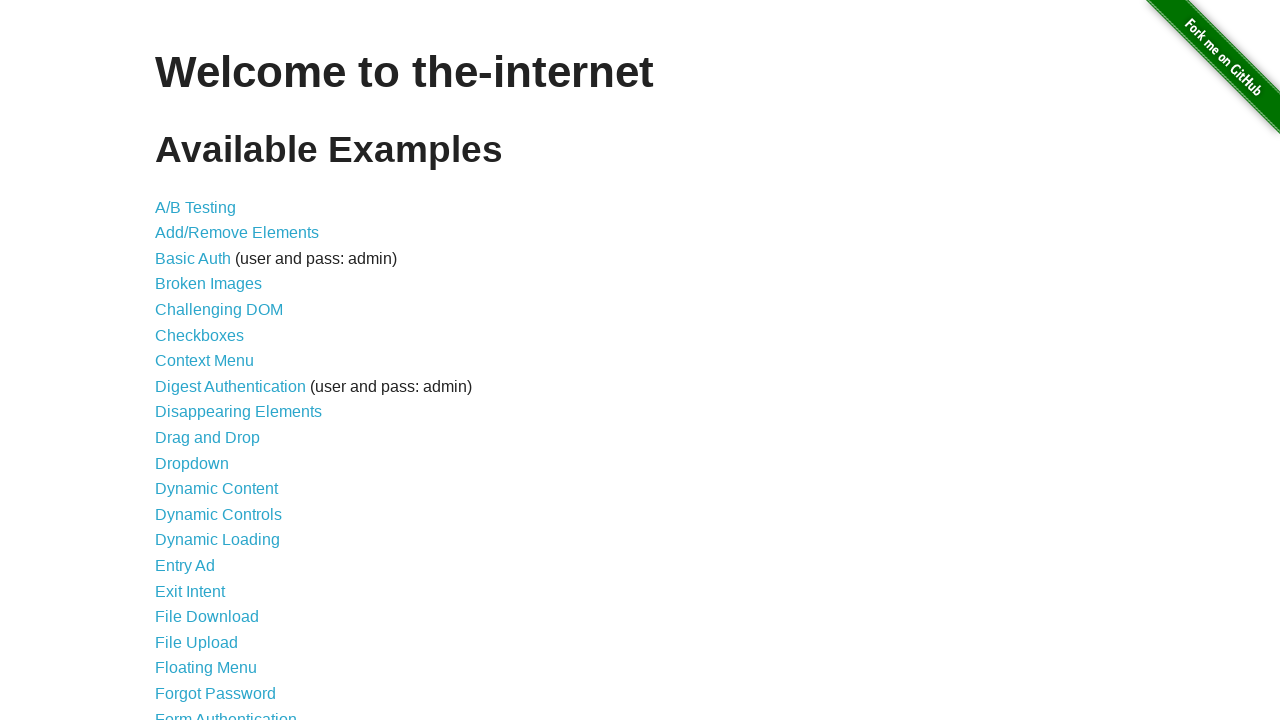

Clicked on Broken Images link at (208, 284) on a:text('Broken Images')
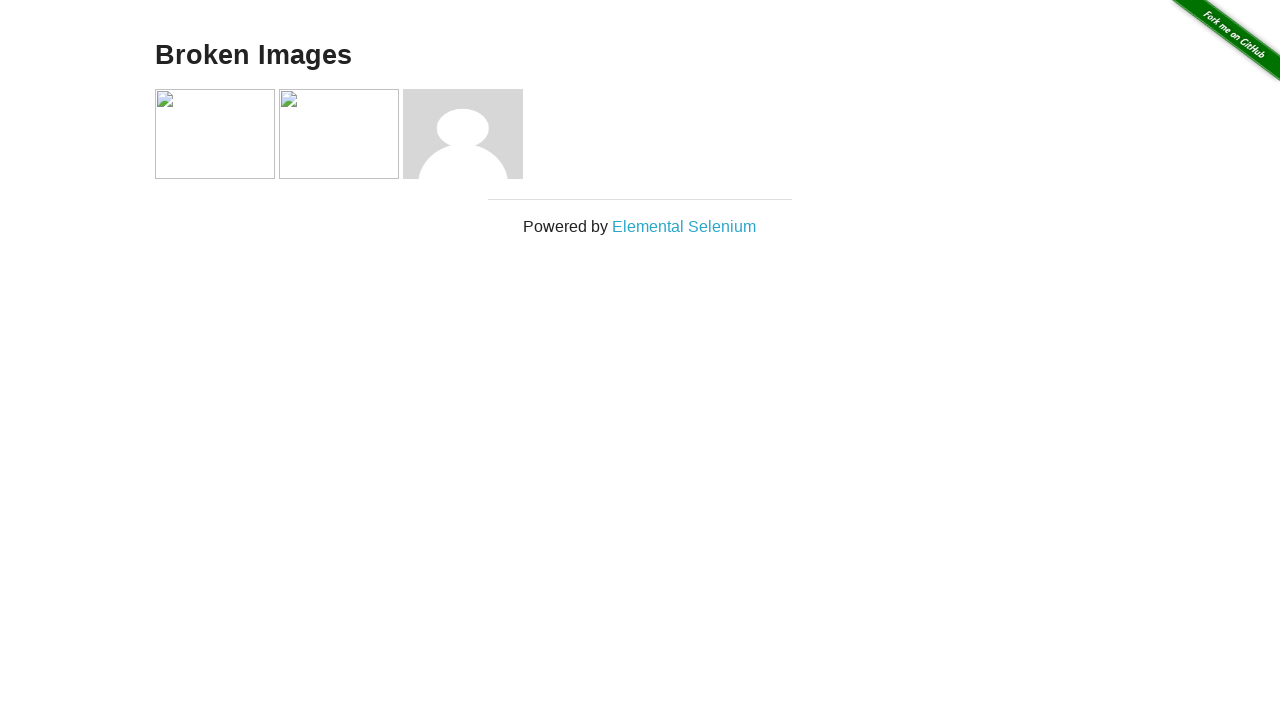

Navigated to Broken Images page
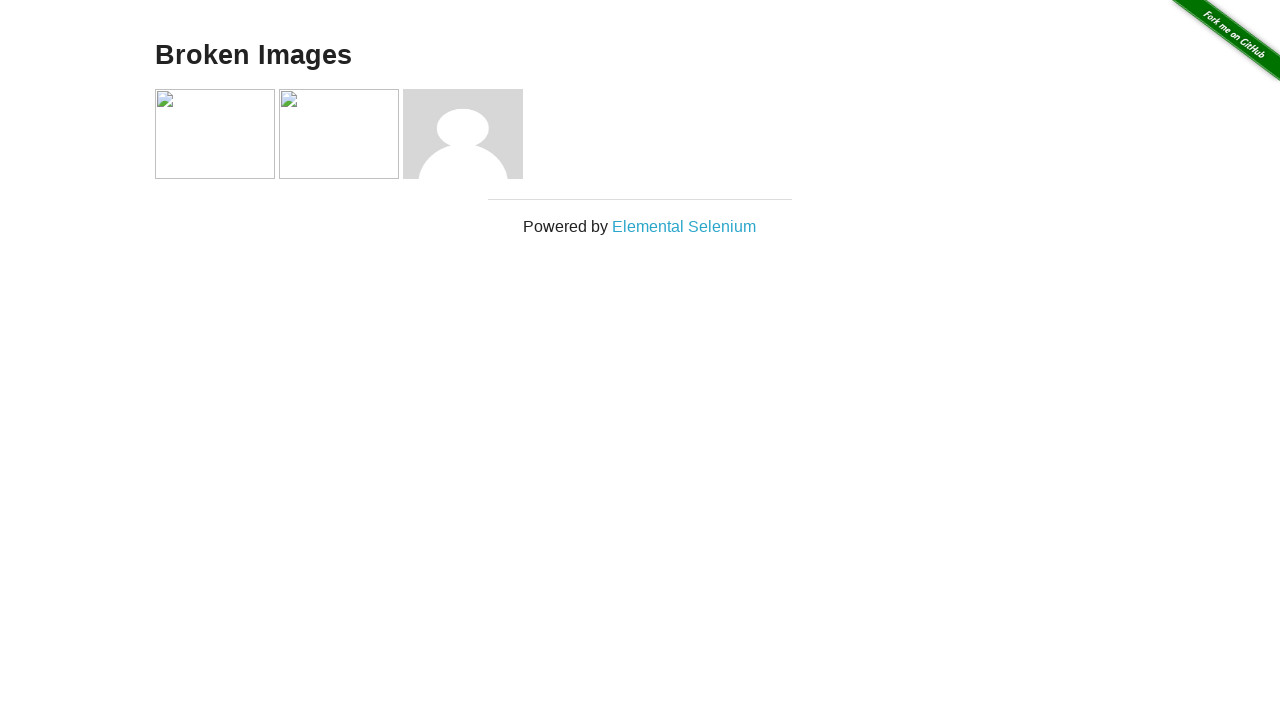

Images loaded on the page
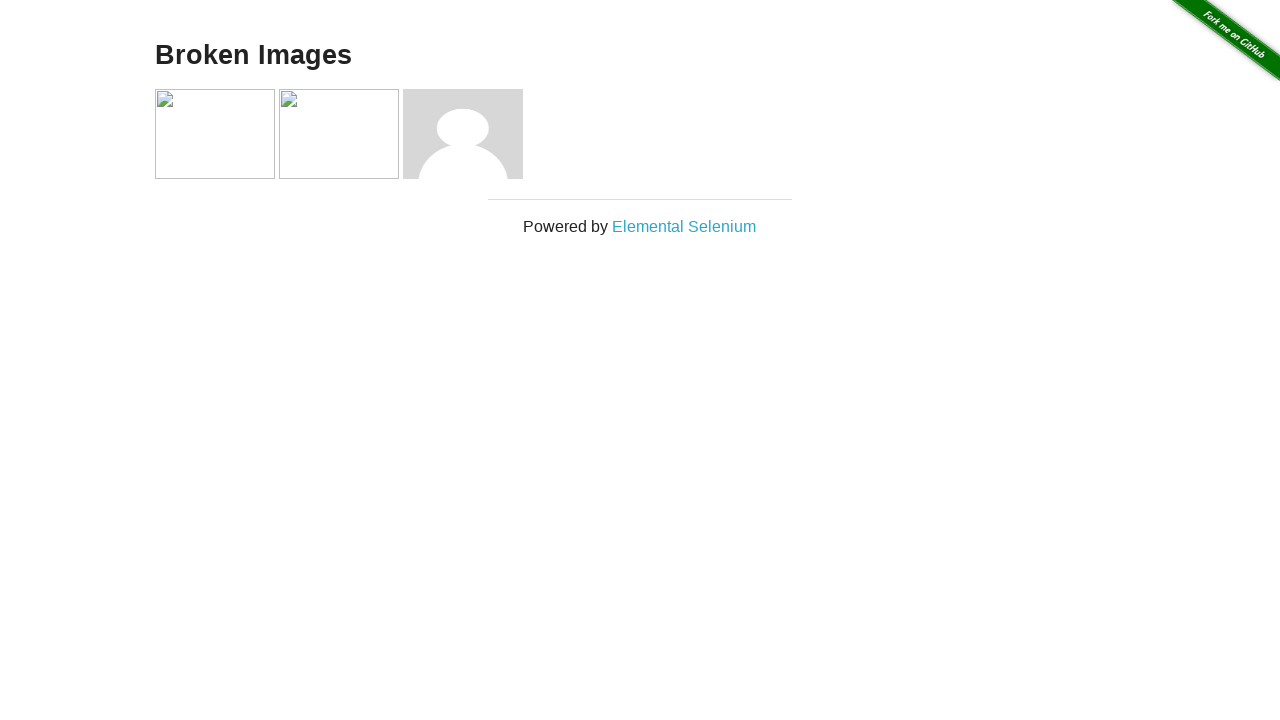

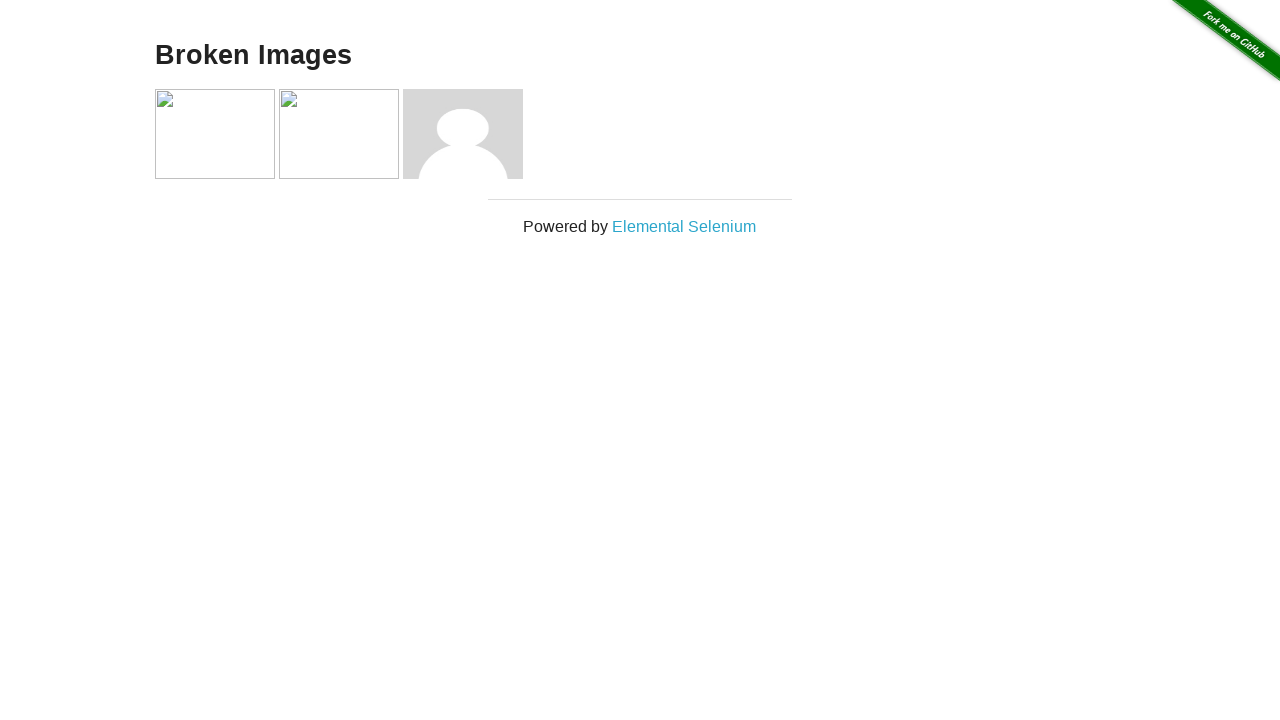